Tests dropdown functionality by selecting Option 1 from a dropdown menu, verifying it's selected, then selecting Option 2 and verifying that selection

Starting URL: https://the-internet.herokuapp.com/dropdown

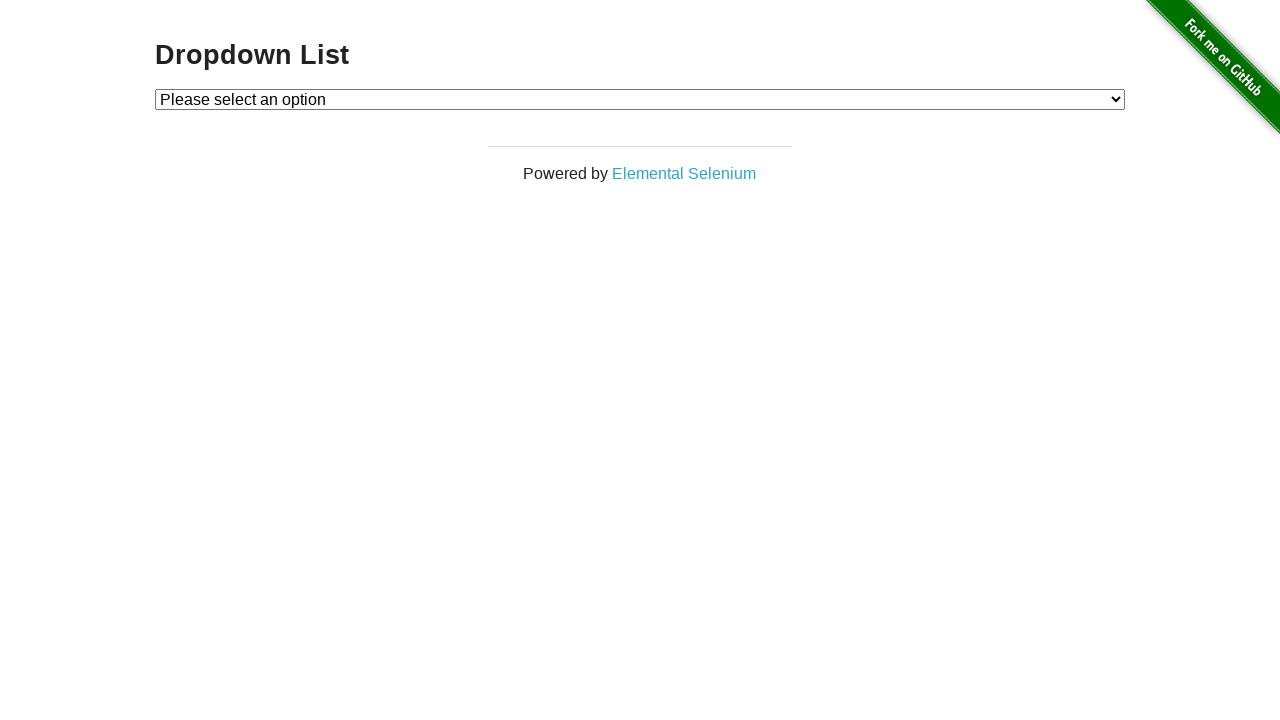

Located dropdown element
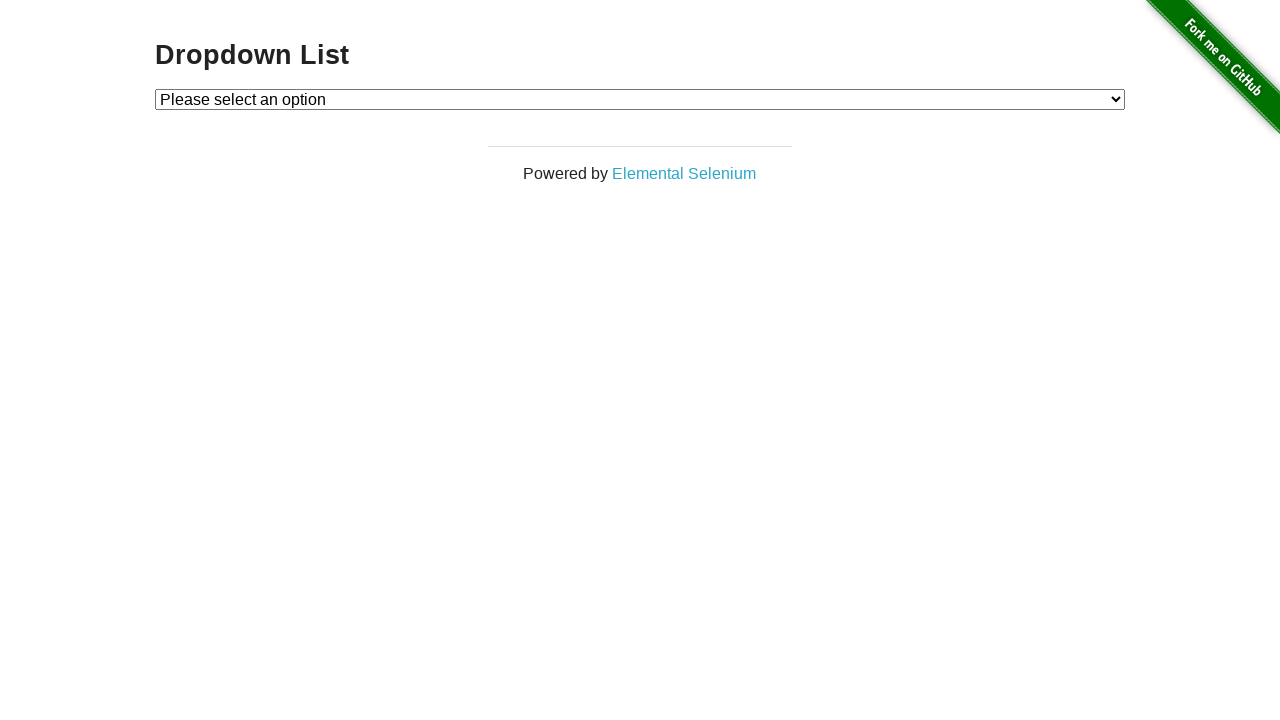

Selected Option 1 from dropdown on xpath=//select
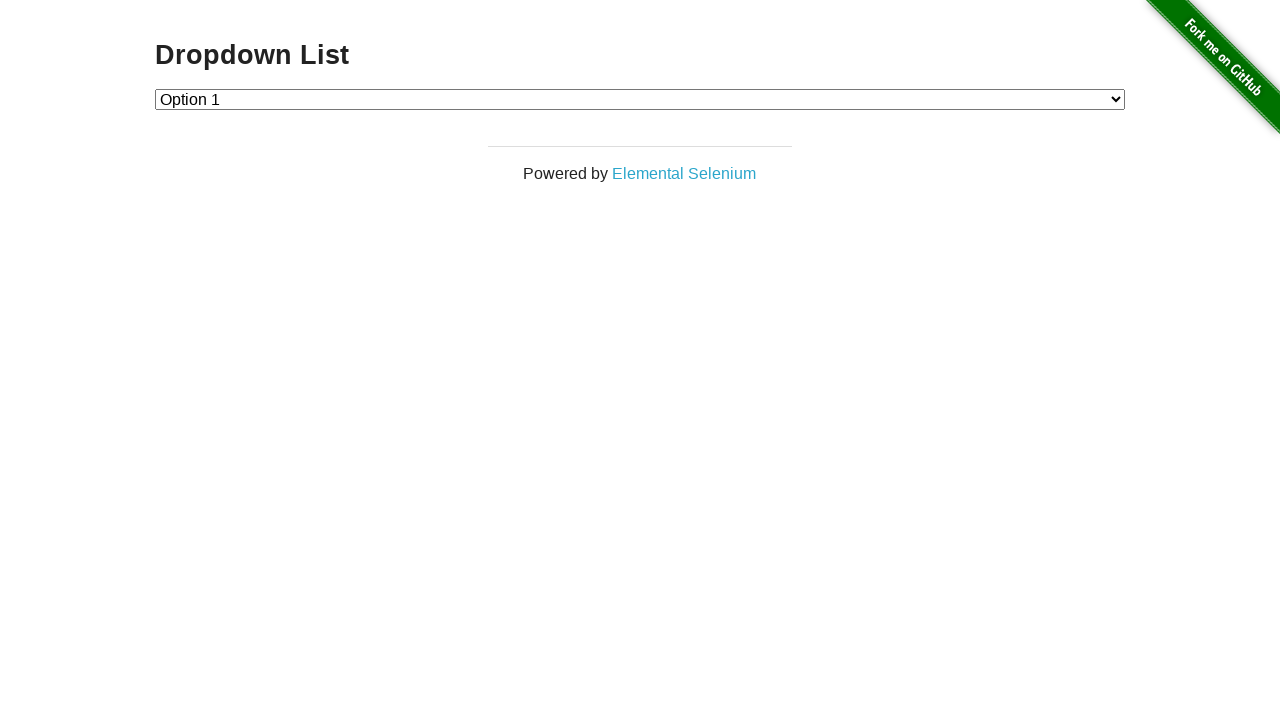

Located Option 1 element for verification
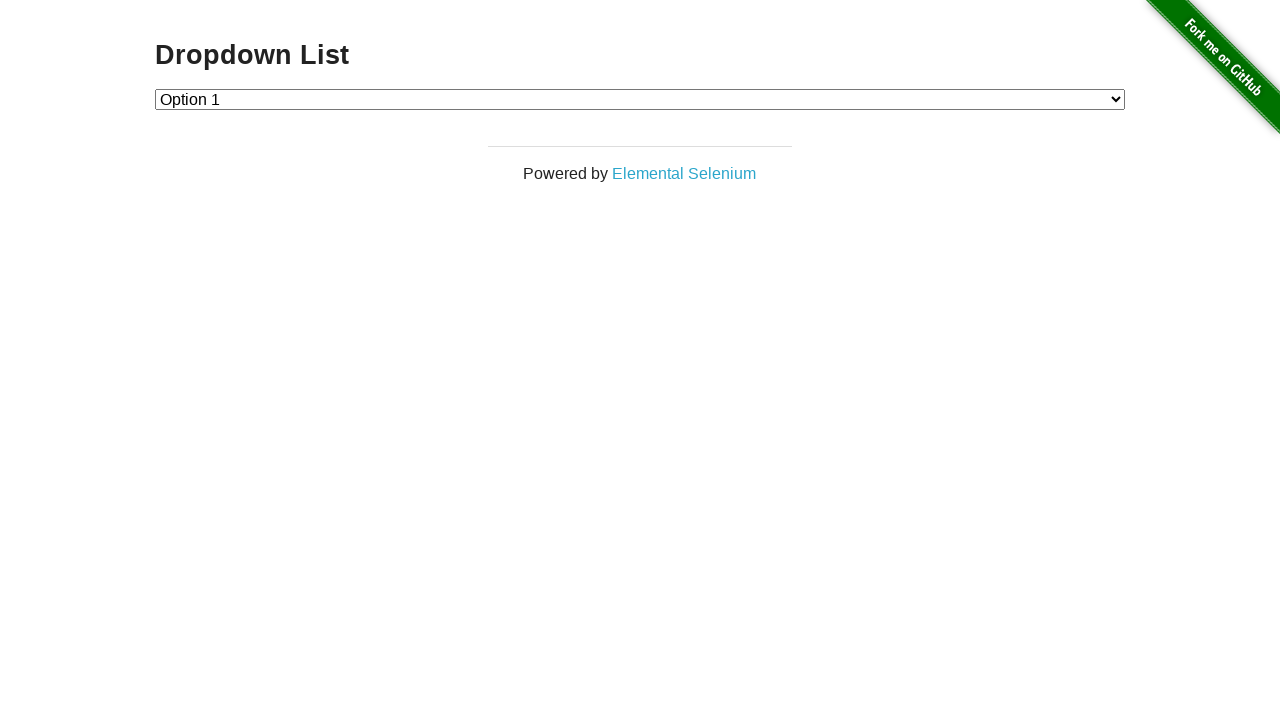

Verified Option 1 is selected
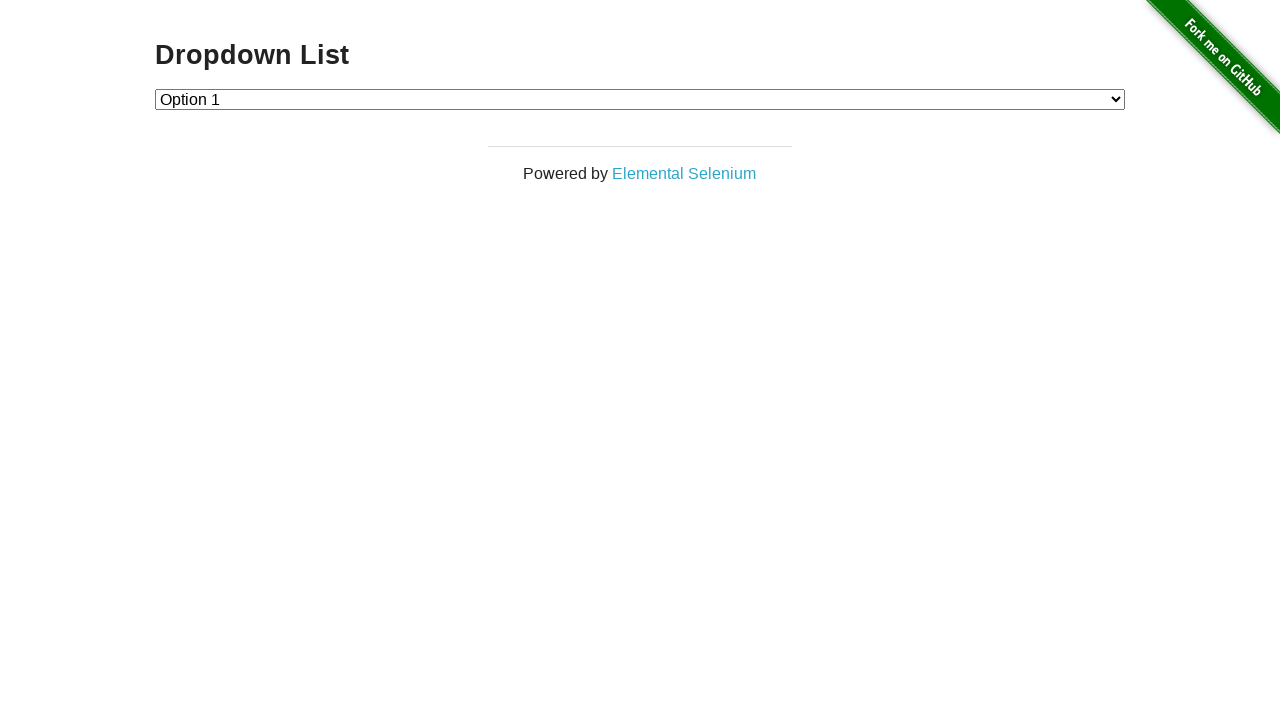

Selected Option 2 from dropdown on xpath=//select
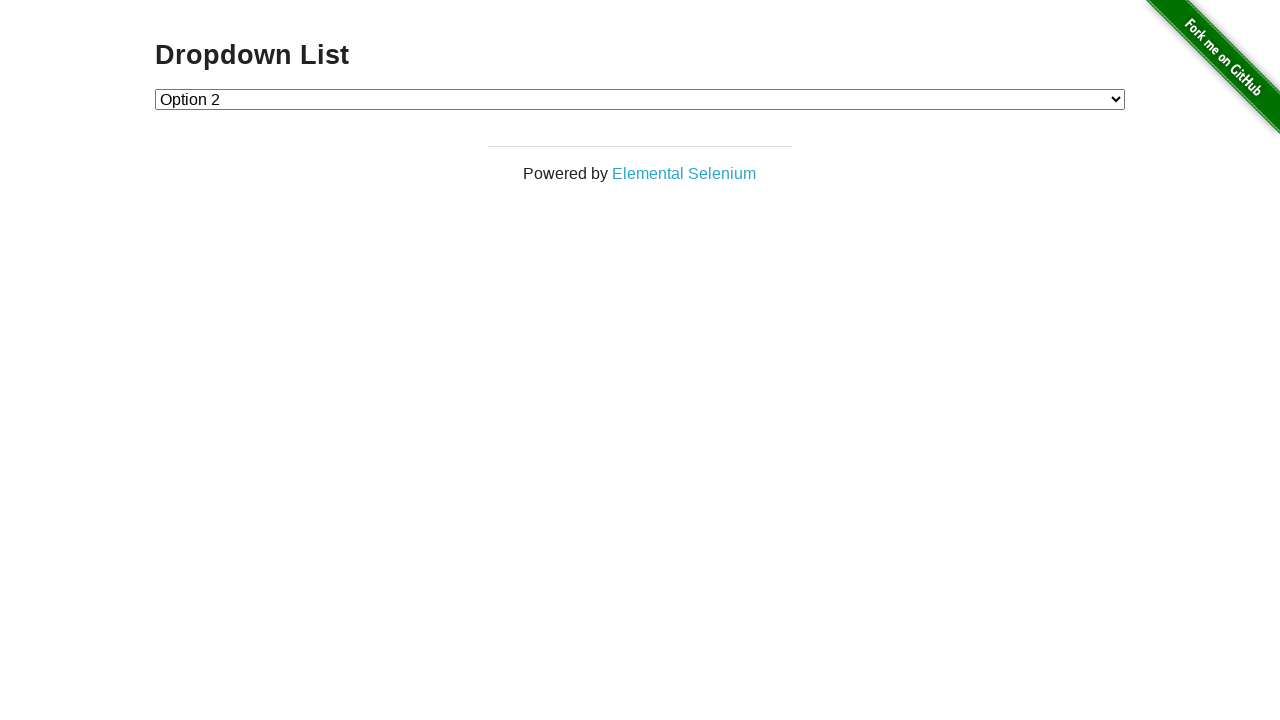

Verified Option 2 is selected
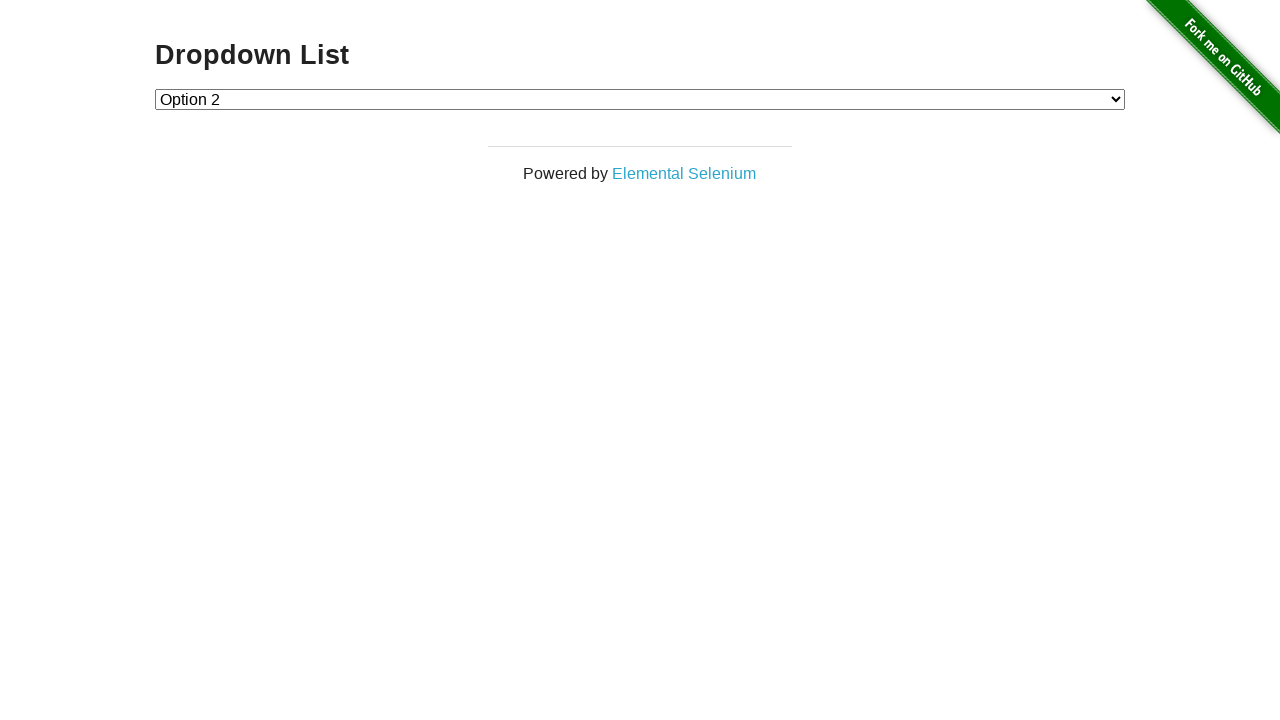

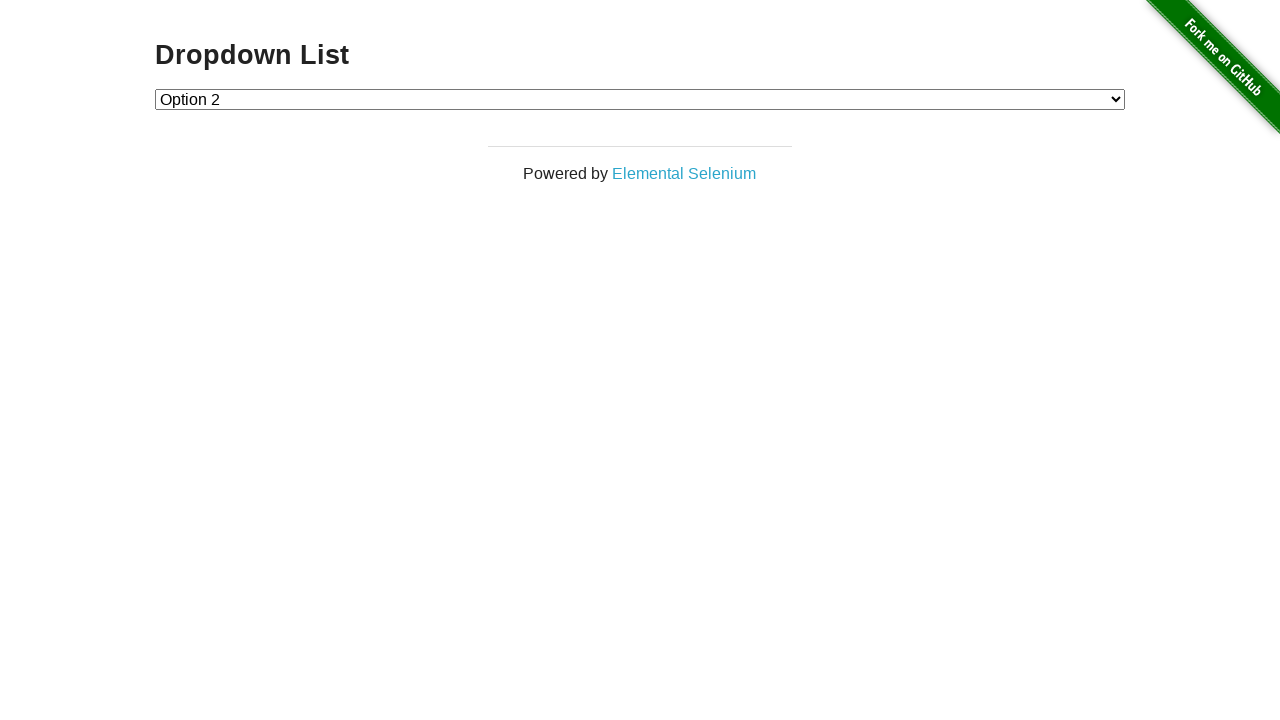